Tests the Text Box form with an invalid email by filling all form inputs with the same text value (making email invalid), submitting, and verifying that the output box is not displayed.

Starting URL: https://demoqa.com/elements

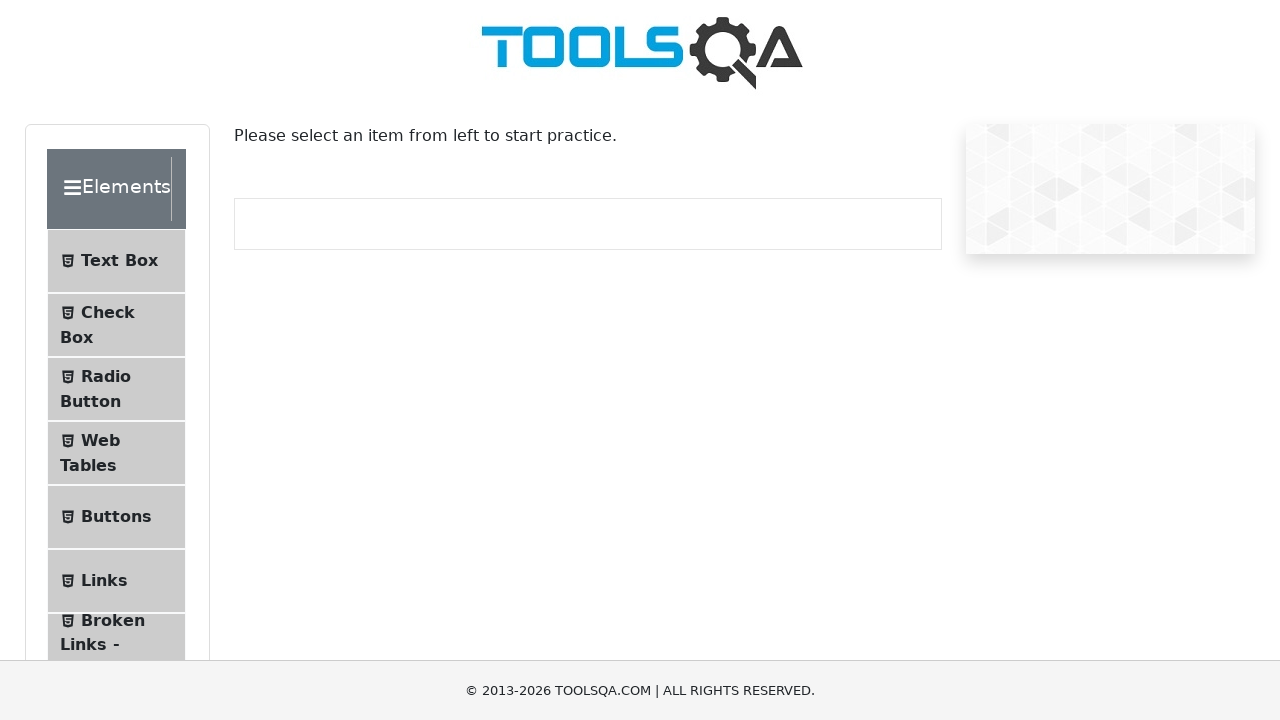

Clicked on Text Box menu item to navigate to form at (116, 261) on #item-0
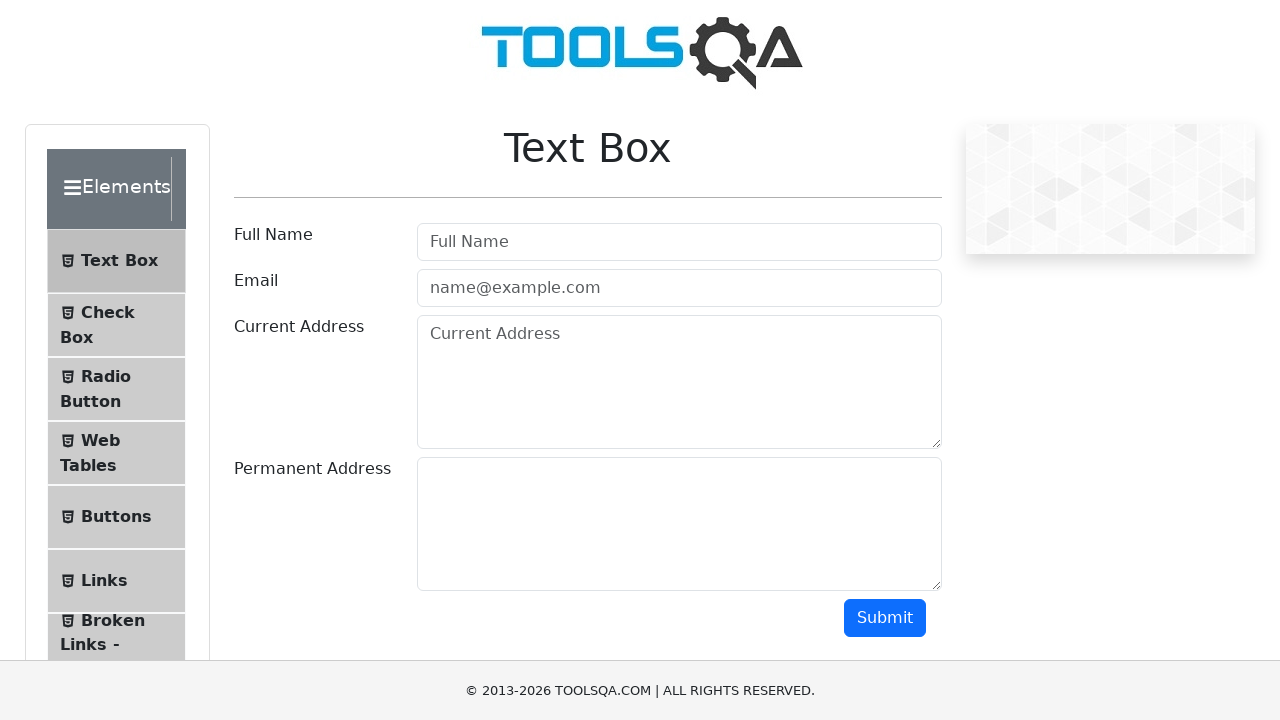

Generated test value 'r7wnp2qs' to use for all form fields (invalid email)
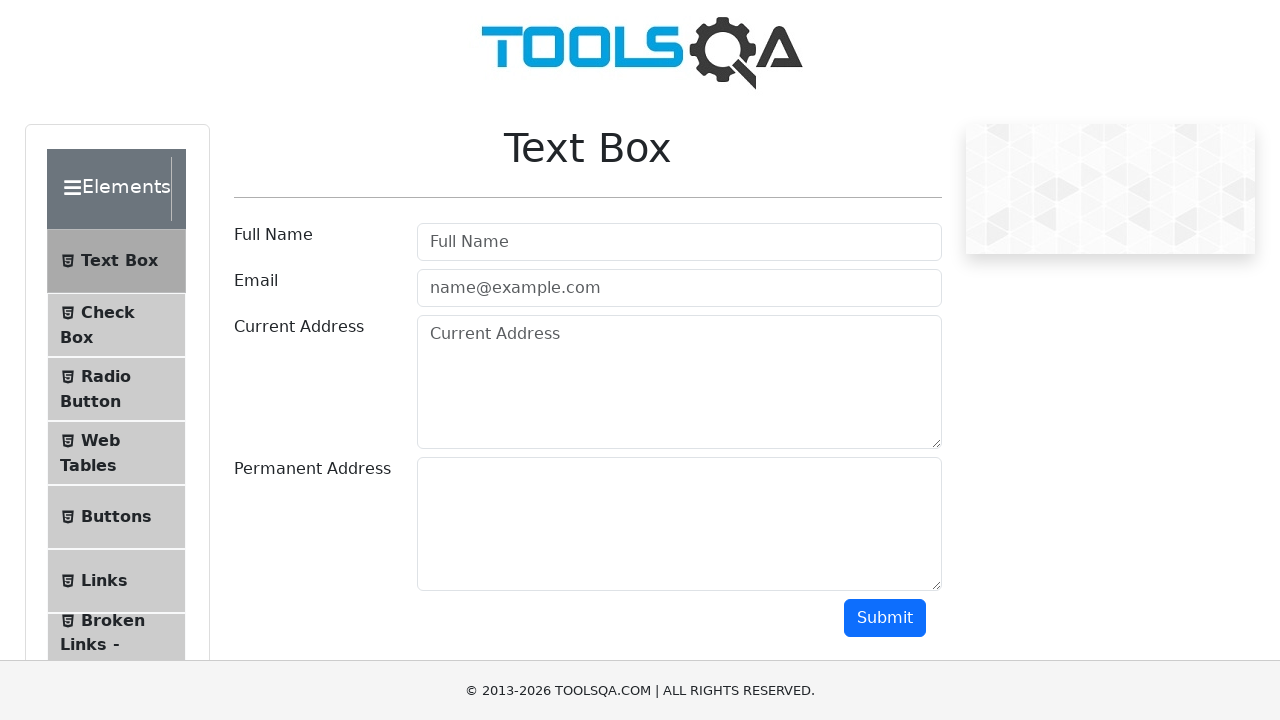

Filled username field with 'r7wnp2qs' on #userName
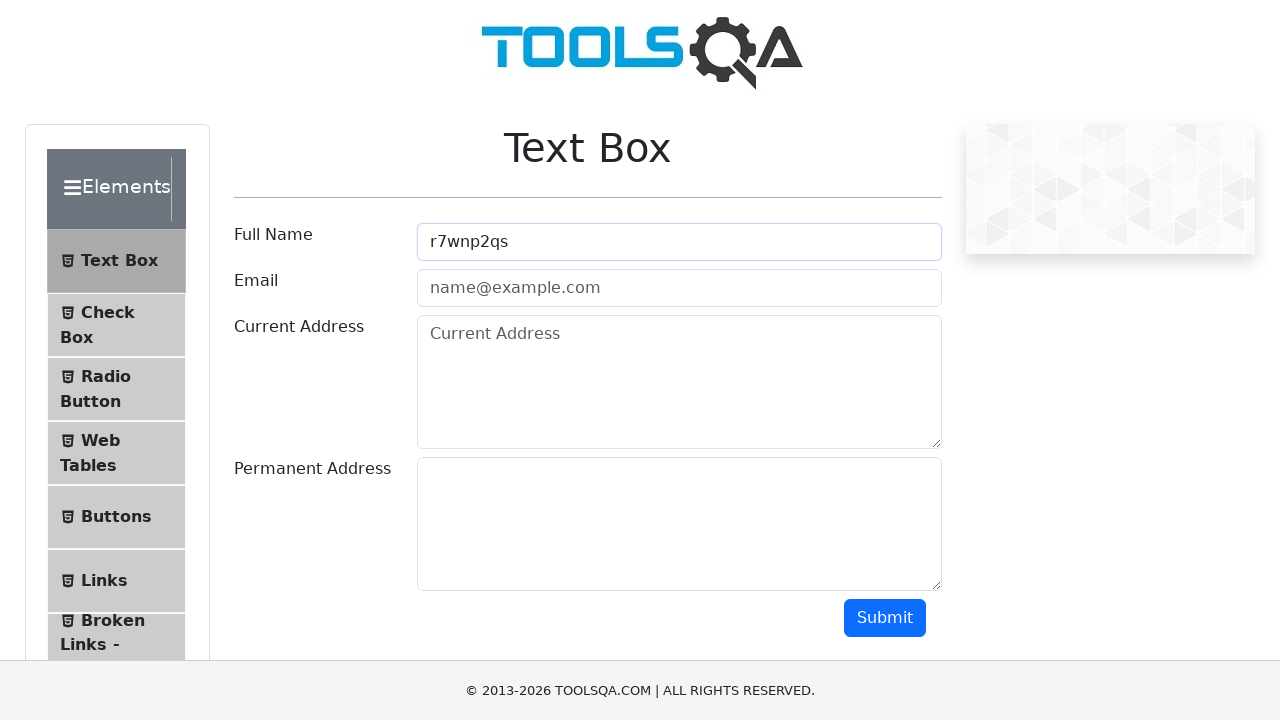

Filled email field with 'r7wnp2qs' (invalid email format) on #userEmail
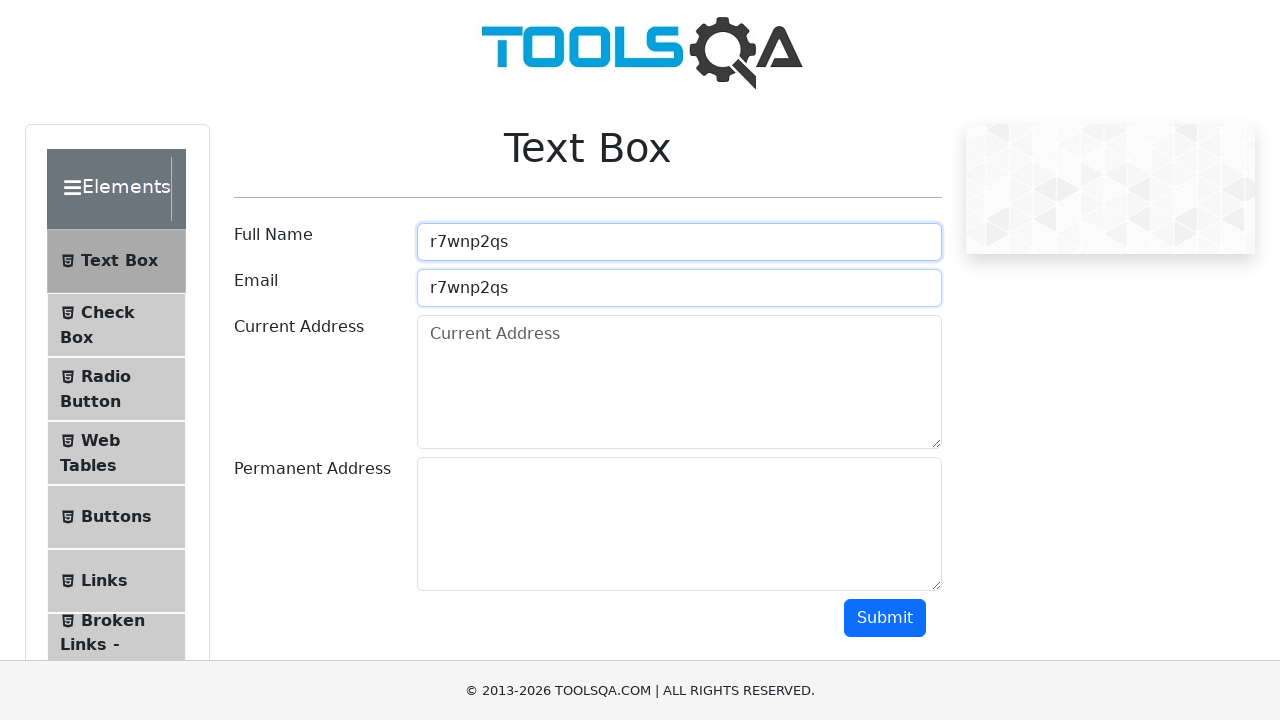

Filled current address field with 'r7wnp2qs' on #currentAddress
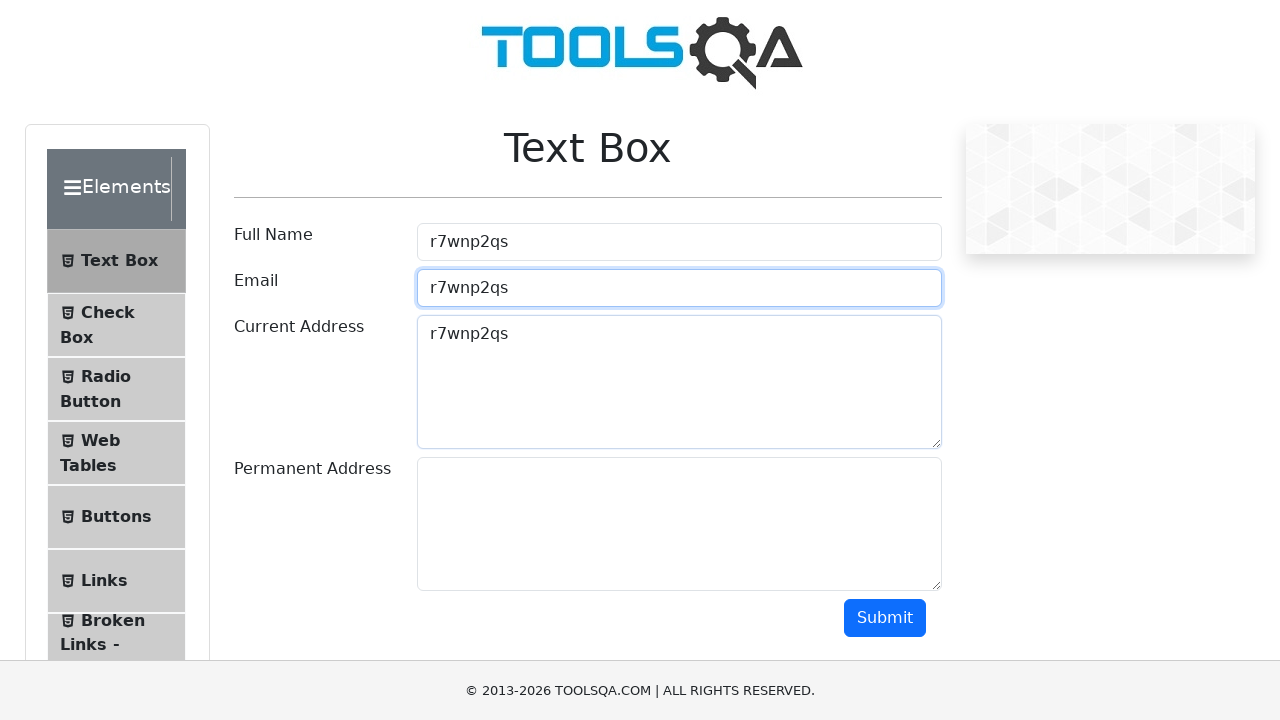

Filled permanent address field with 'r7wnp2qs' on #permanentAddress
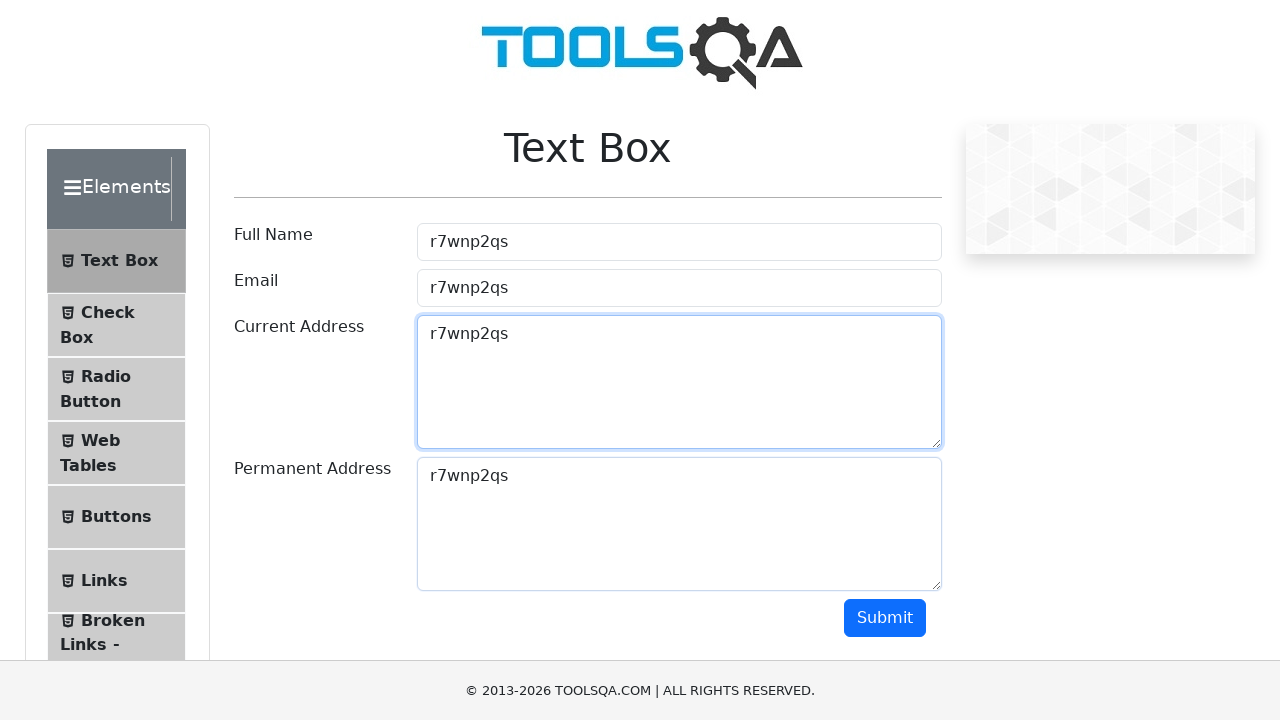

Clicked Submit button to submit the form with invalid email at (885, 618) on #submit
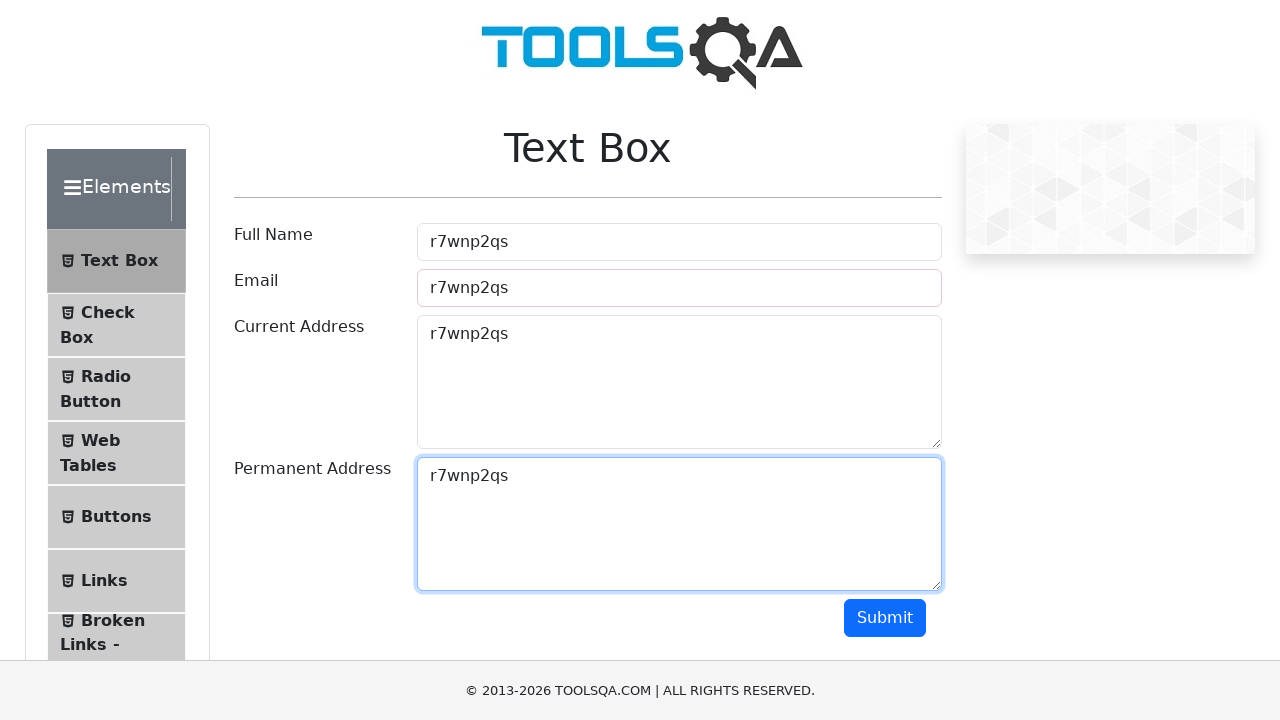

Verified that email field displays error state due to invalid email format
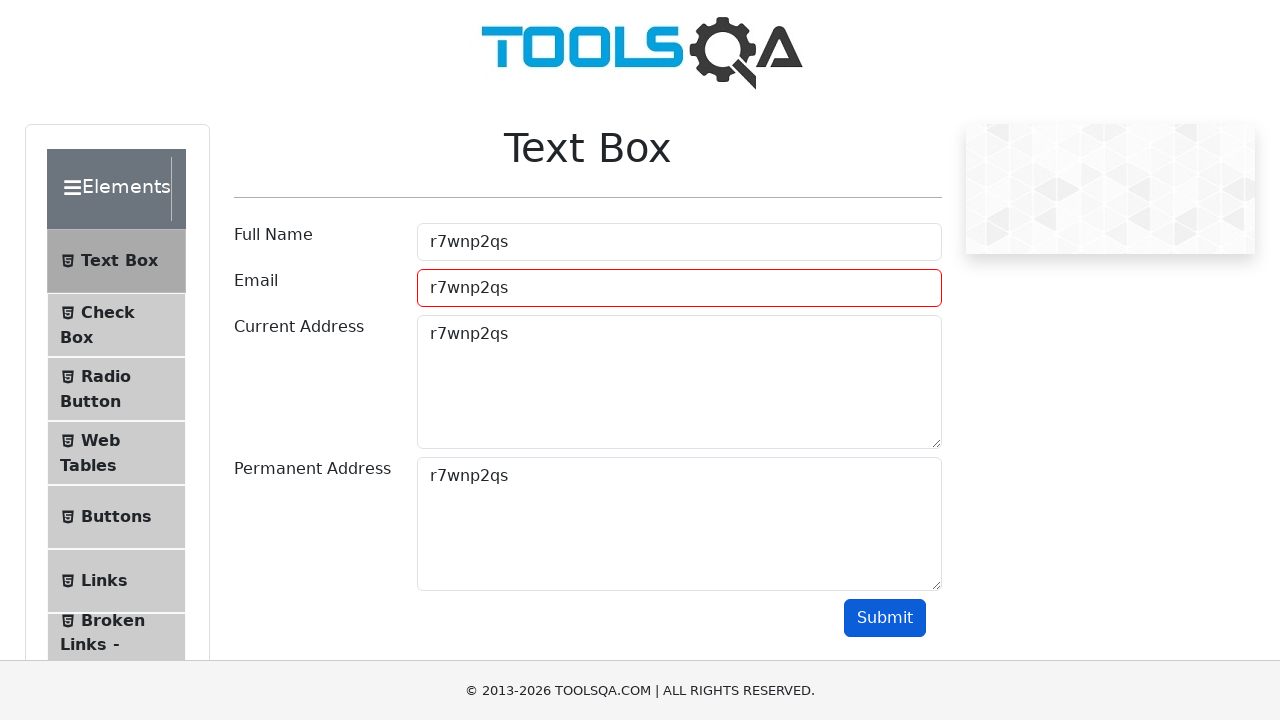

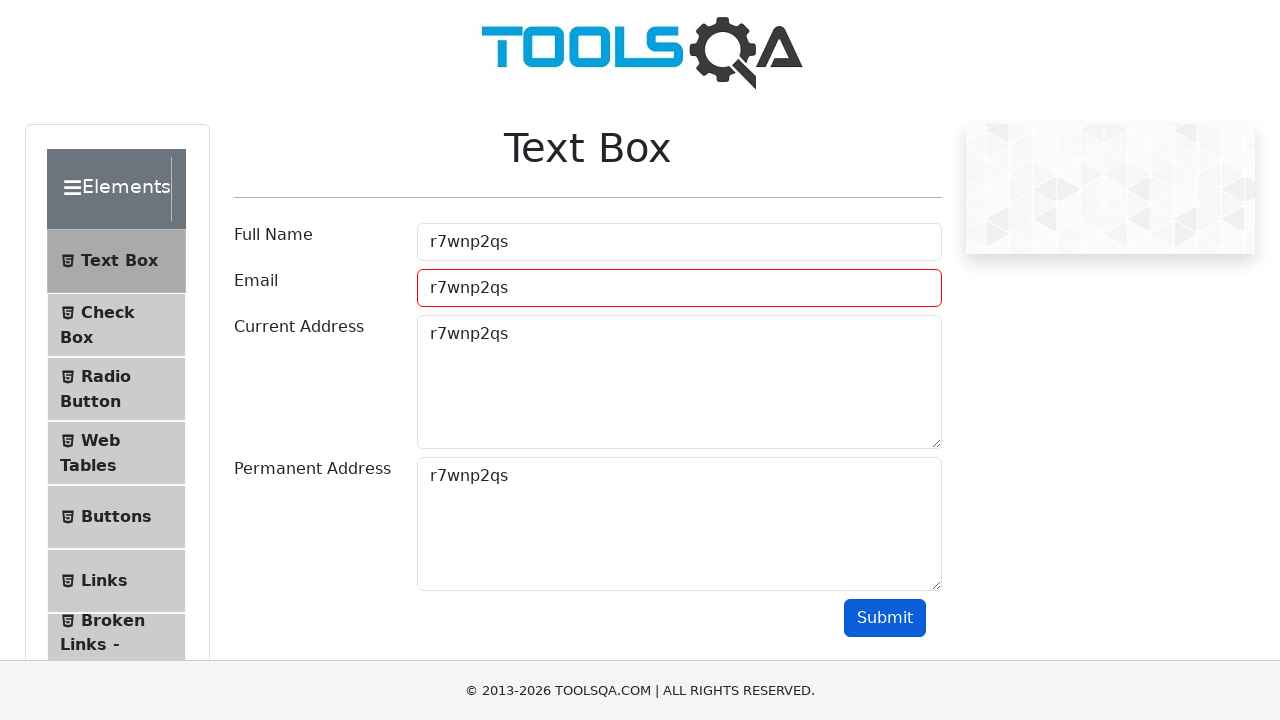